Tests selection state of radio buttons and checkboxes by verifying initial unselected state, clicking to select them, and verifying the checkbox can be toggled off while radio remains selected.

Starting URL: https://automationfc.github.io/basic-form/index.html

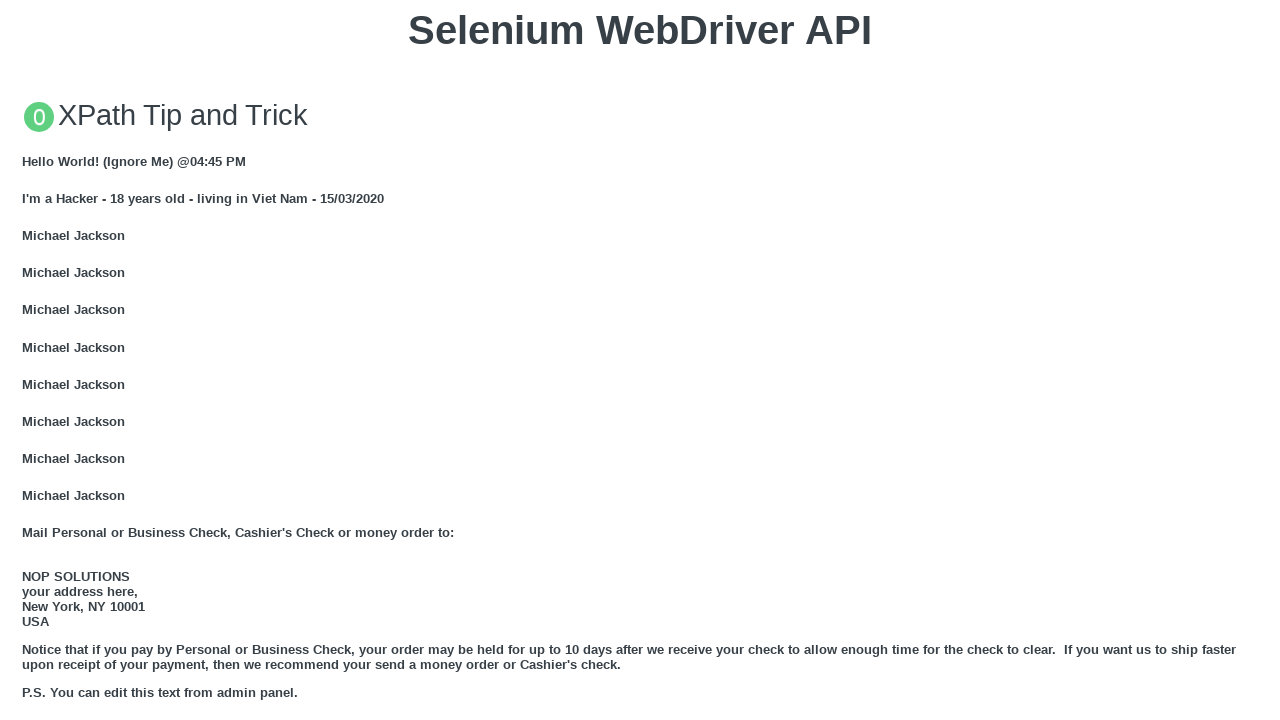

Reloaded page to reset state
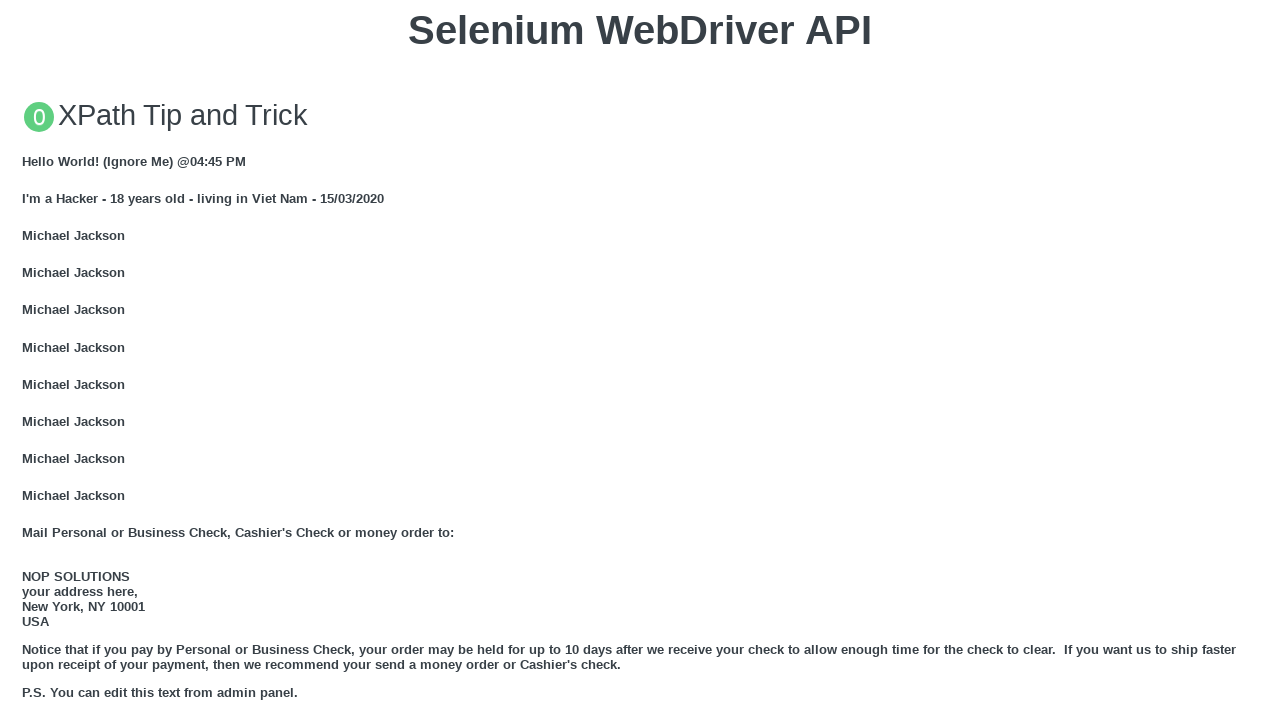

Verified age radio button is initially unselected
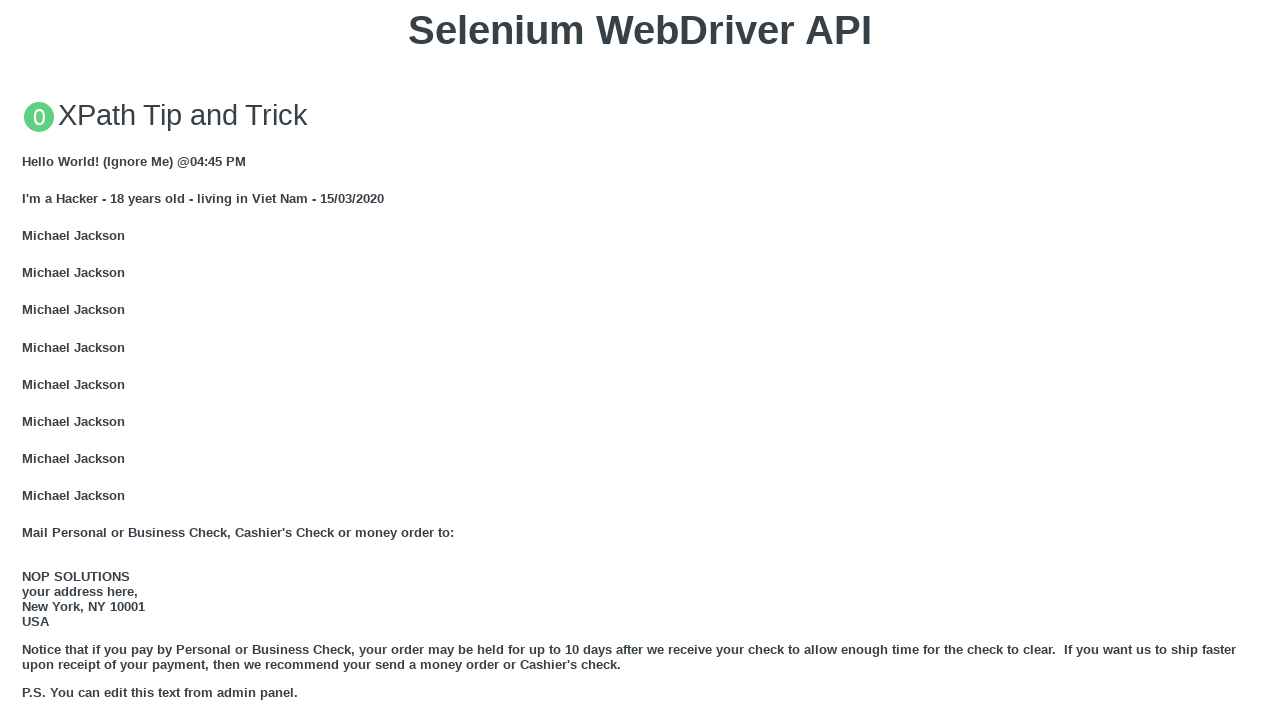

Verified development checkbox is initially unselected
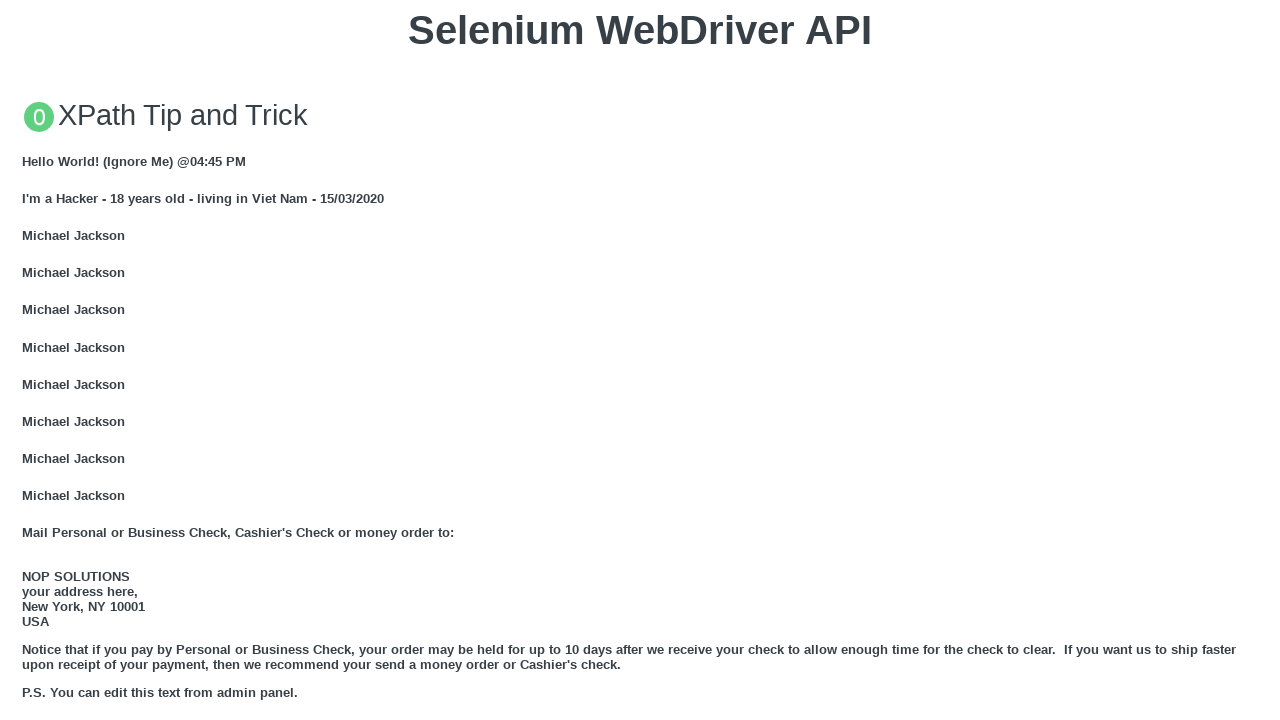

Clicked age radio button to select it at (28, 360) on input#under_18
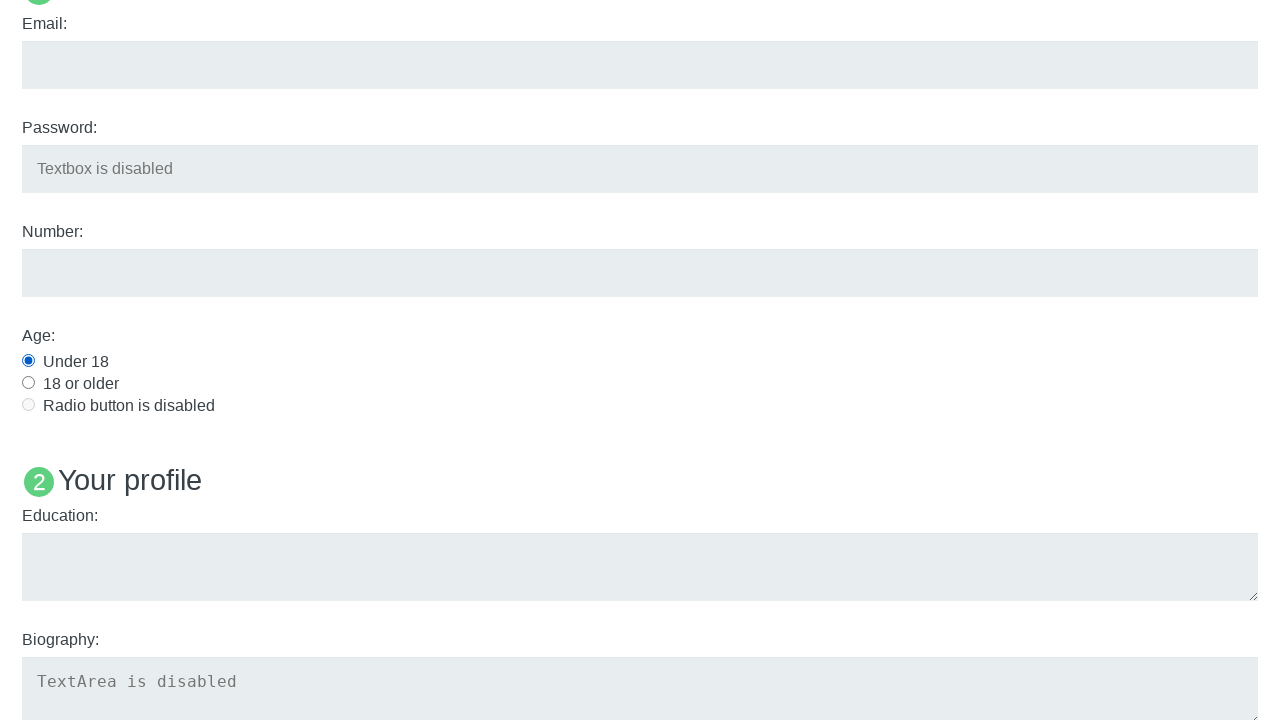

Clicked development checkbox to select it at (28, 361) on input#development
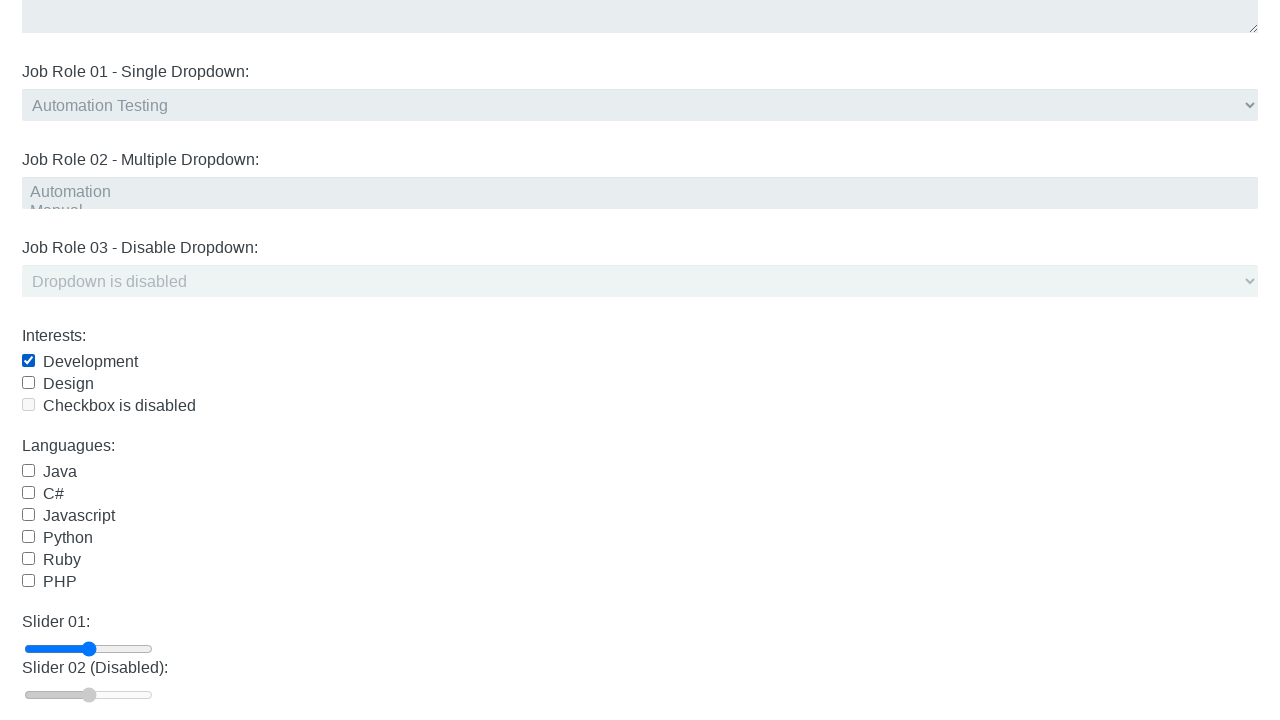

Verified age radio button is now selected
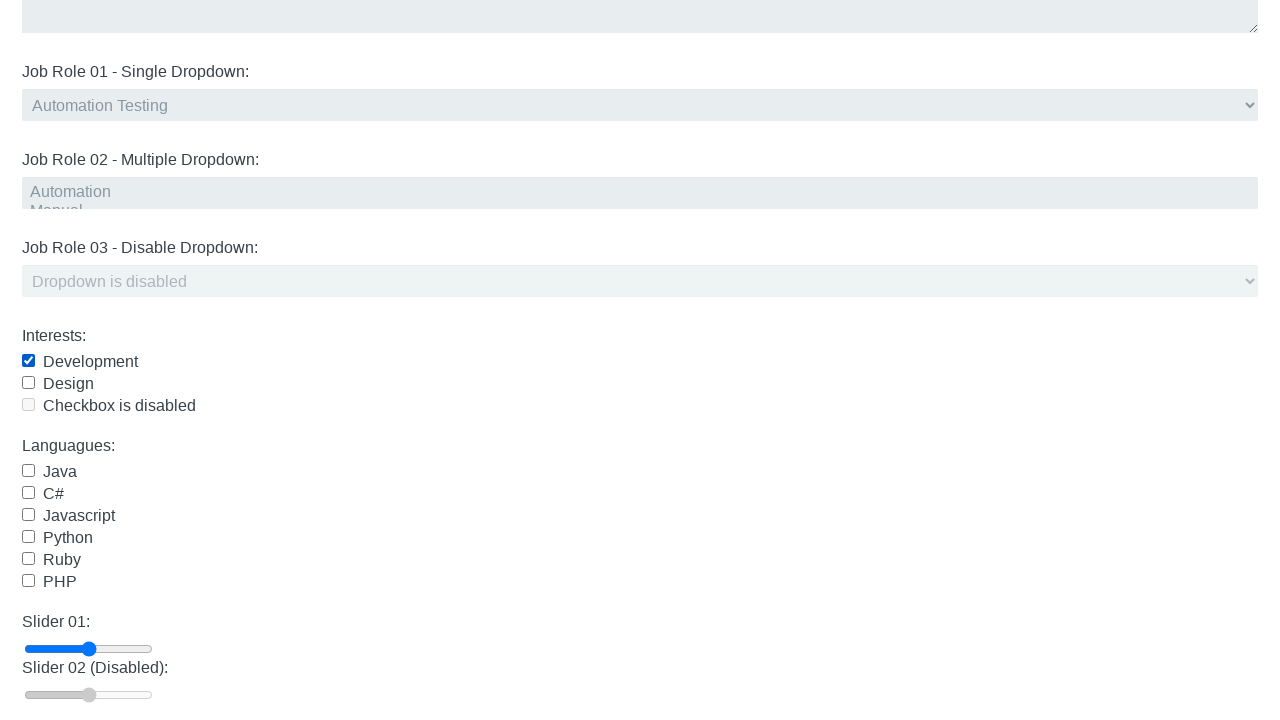

Verified development checkbox is now selected
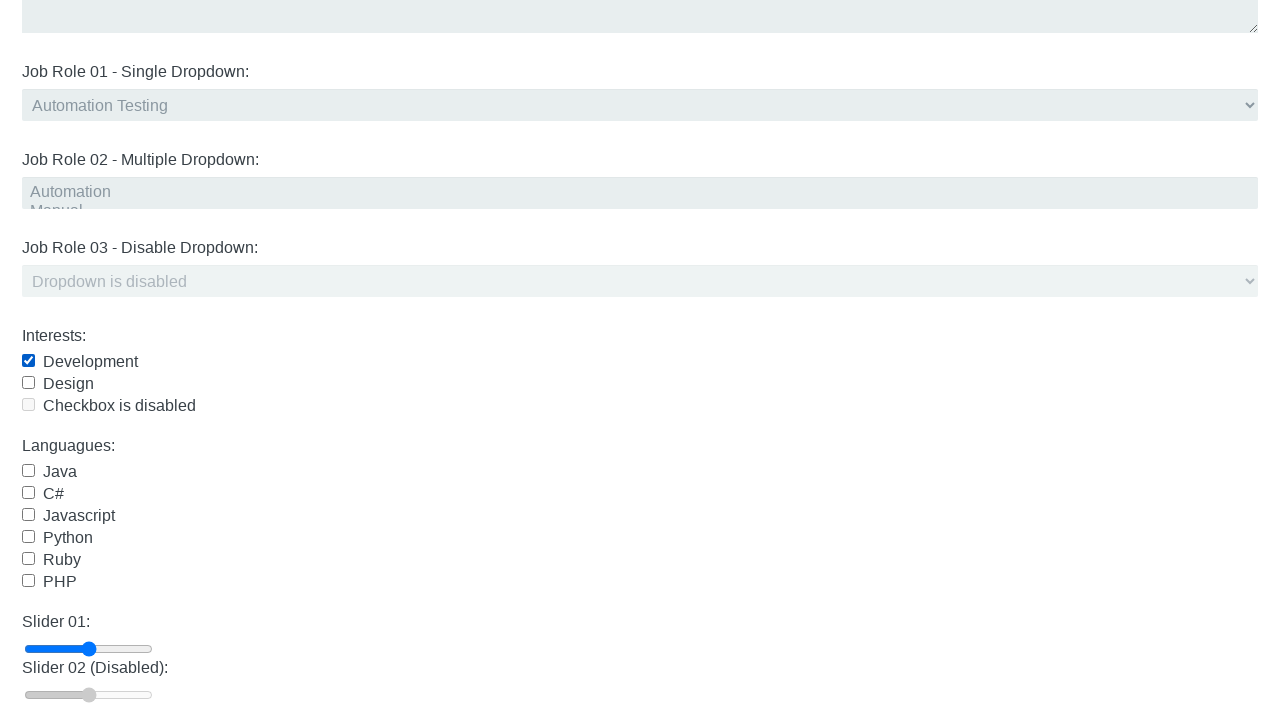

Clicked development checkbox again to deselect it at (28, 361) on input#development
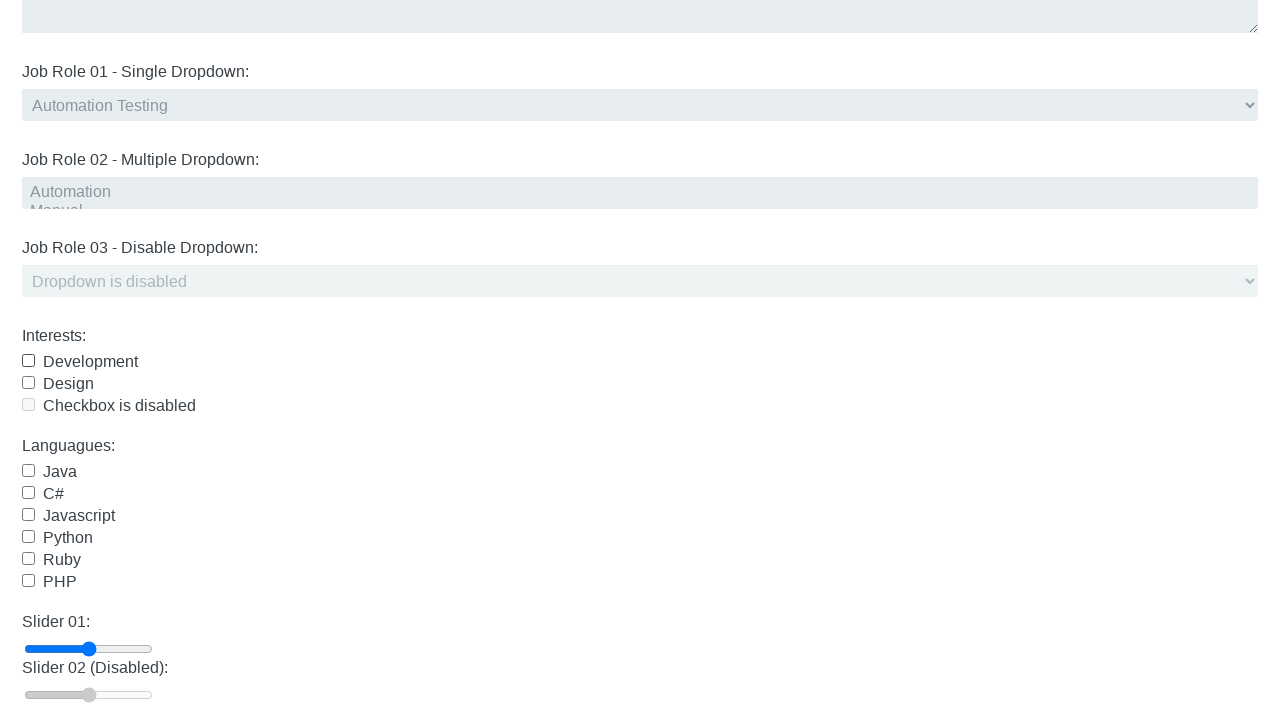

Verified age radio button remains selected
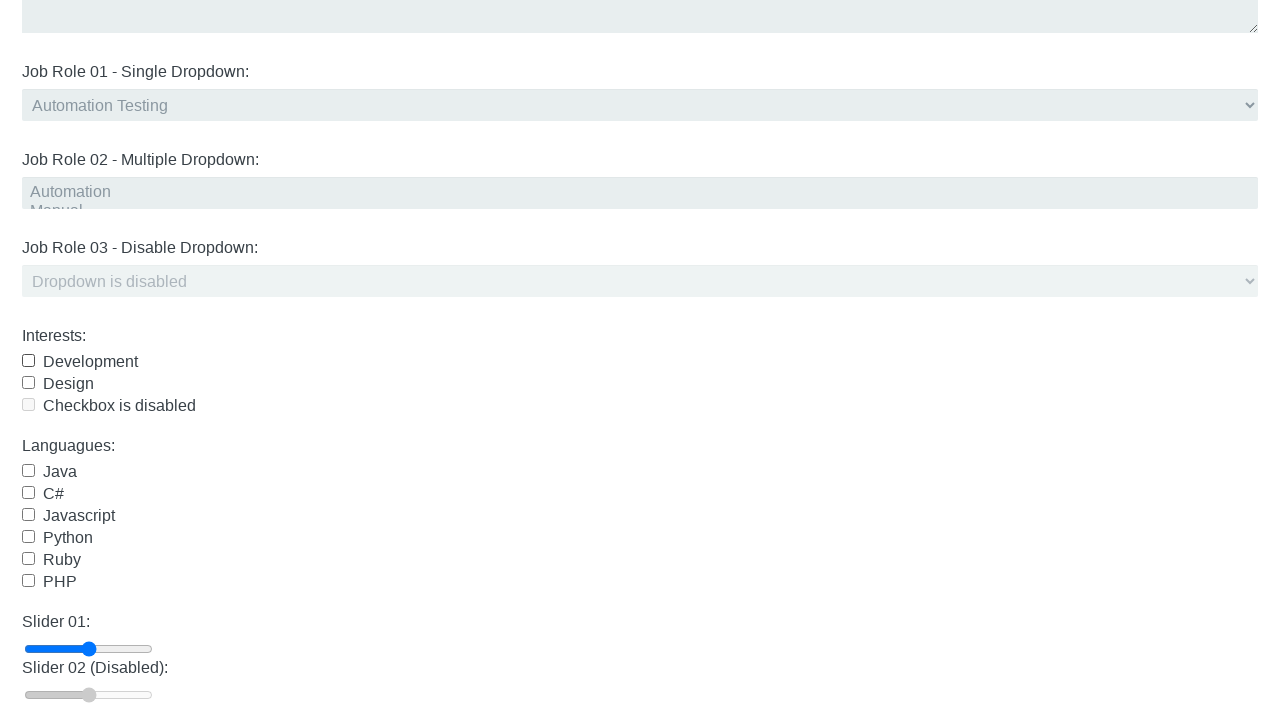

Verified development checkbox is now deselected
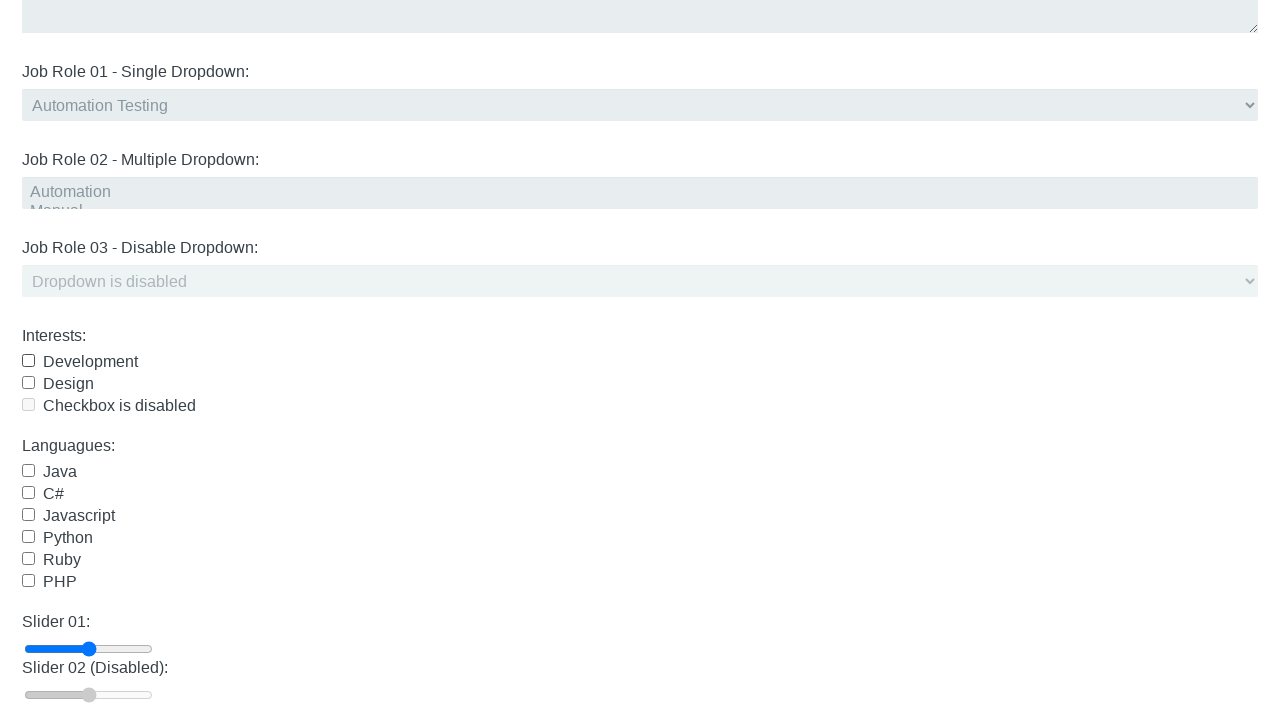

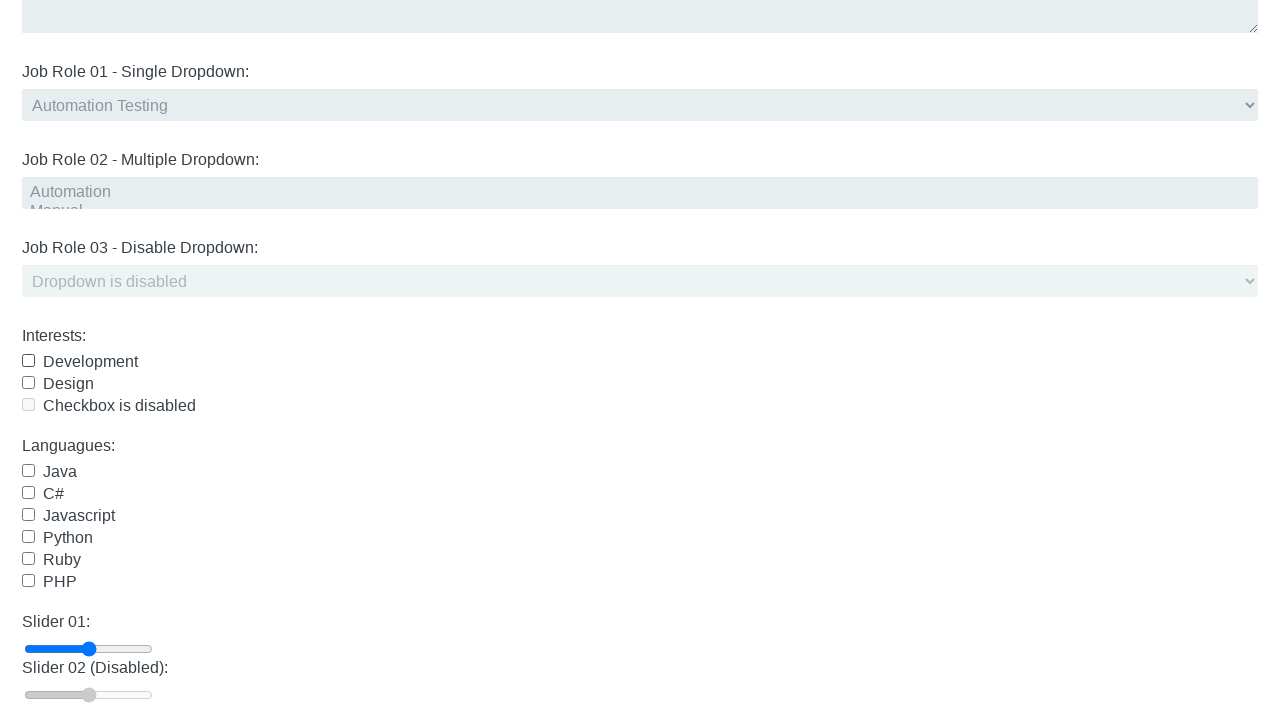